Navigates to a practice automation page and counts links on the page and within the footer section

Starting URL: https://rahulshettyacademy.com/AutomationPractice/

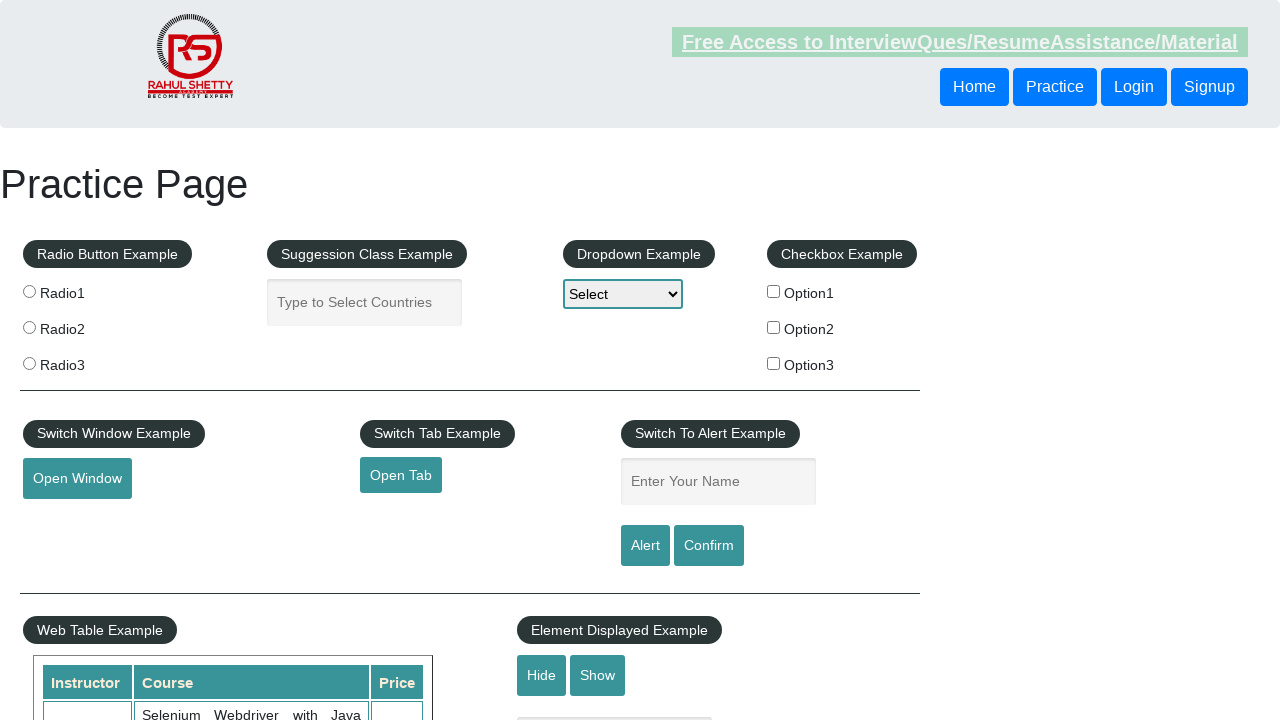

Navigated to practice automation page
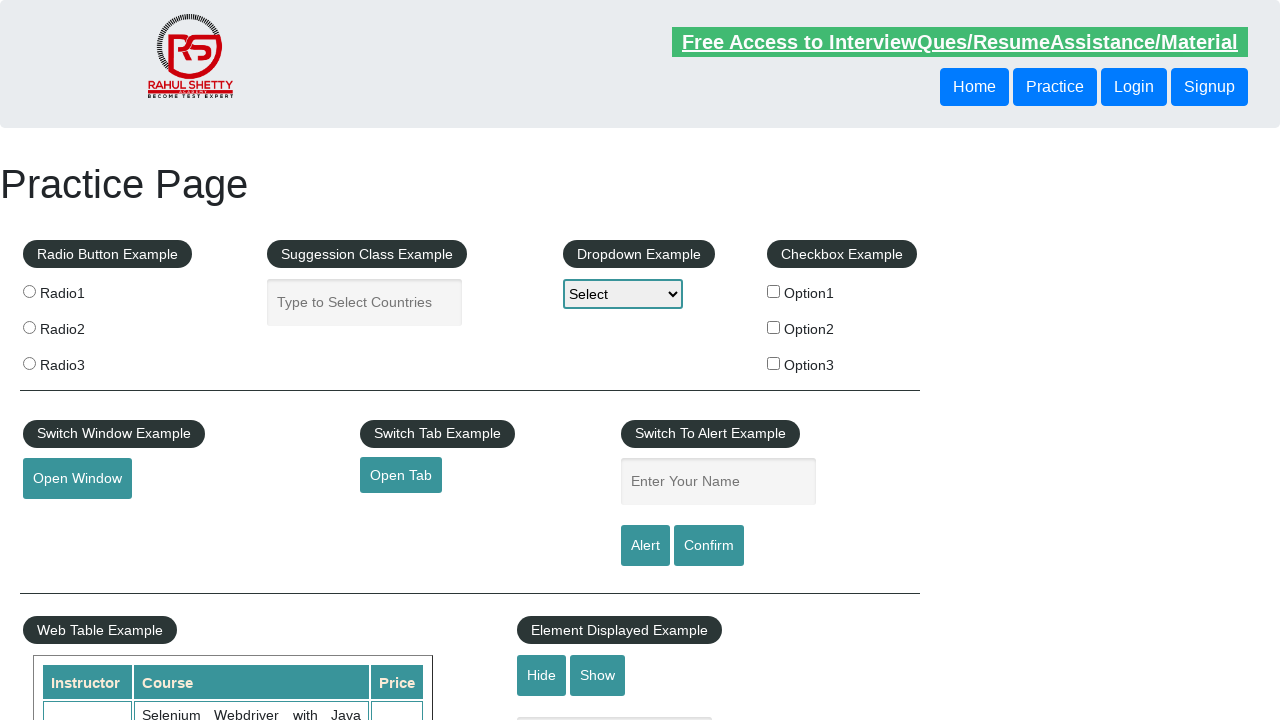

Counted total links on page: 27
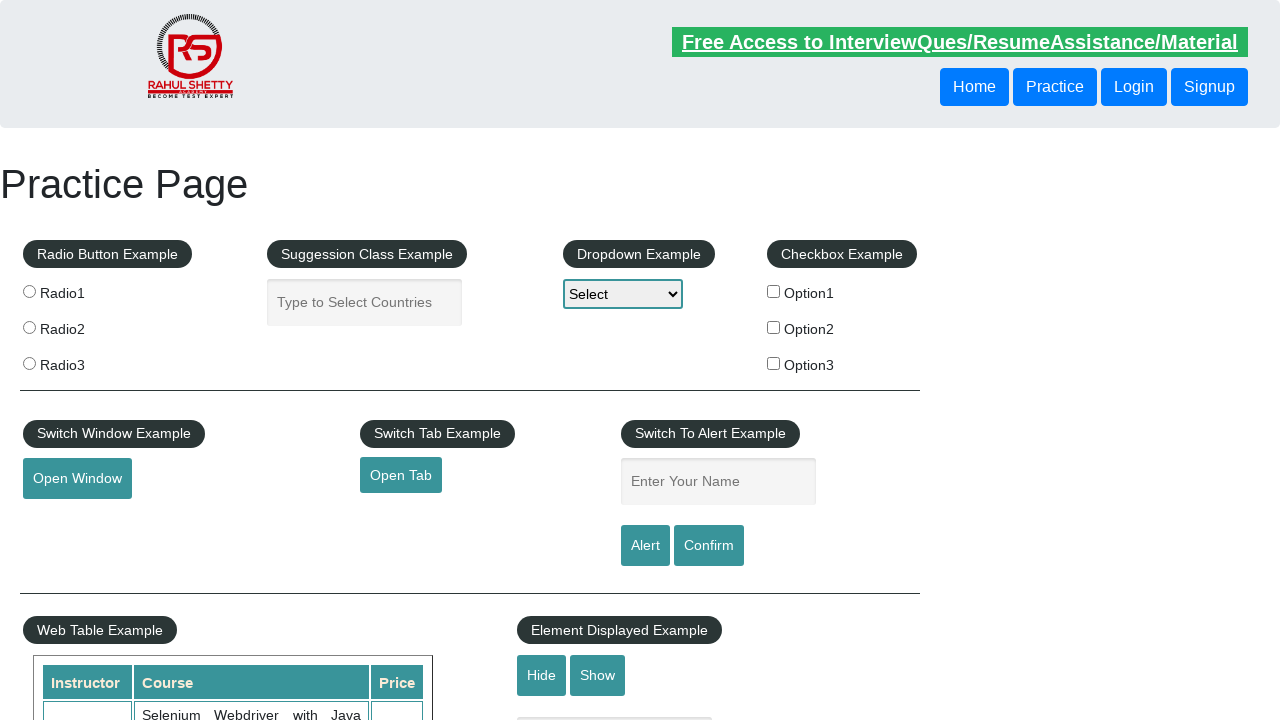

Counted links in footer section: 20
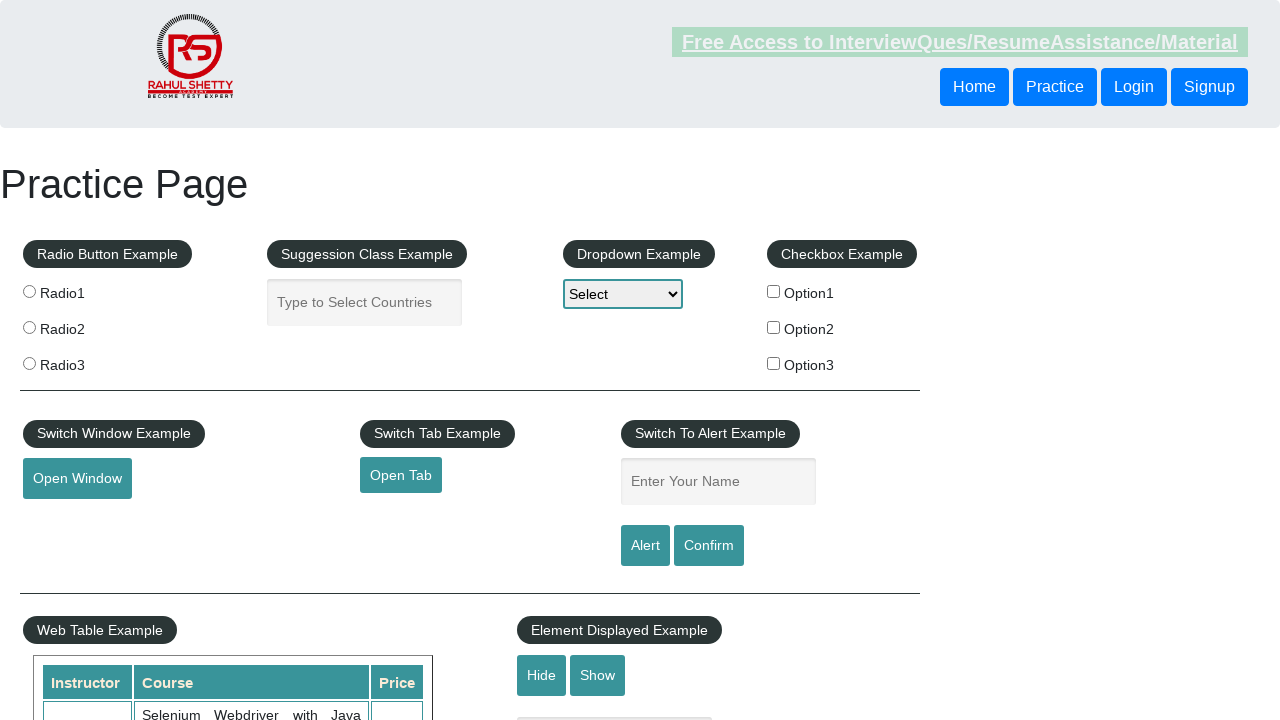

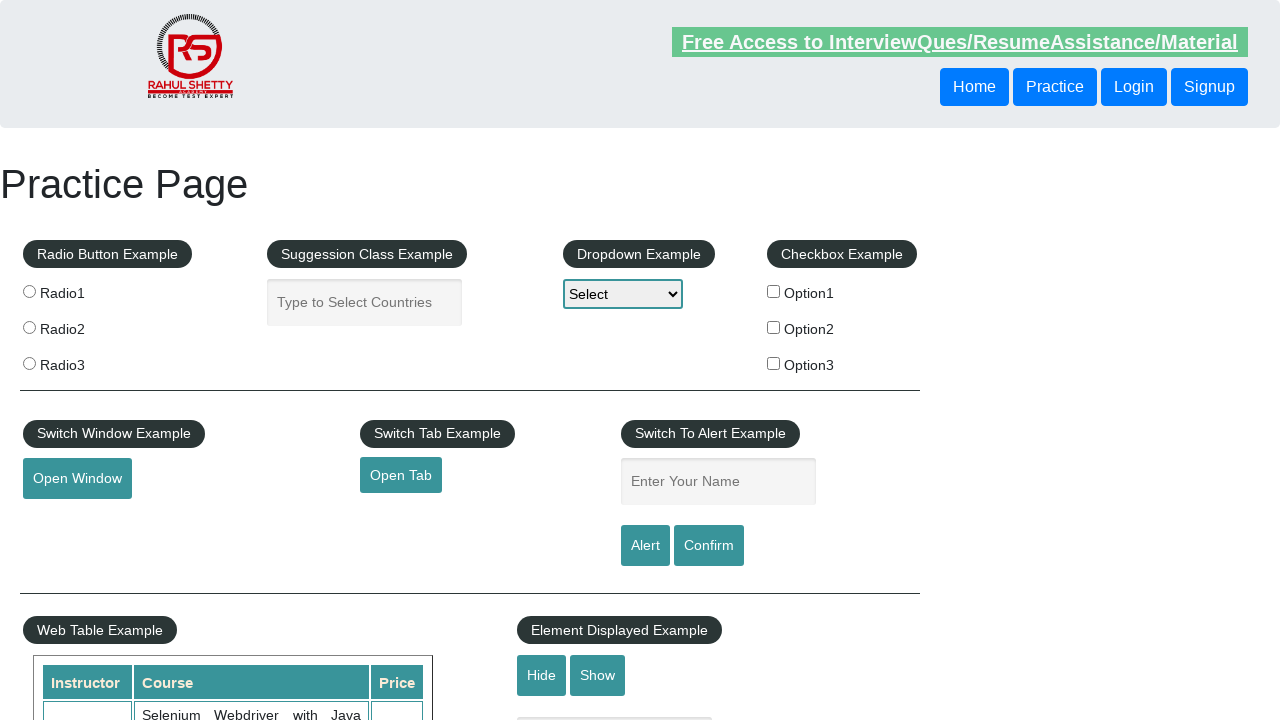